Fills out registration form fields and attempts to register, then navigates to login

Starting URL: https://demoqa.com/books

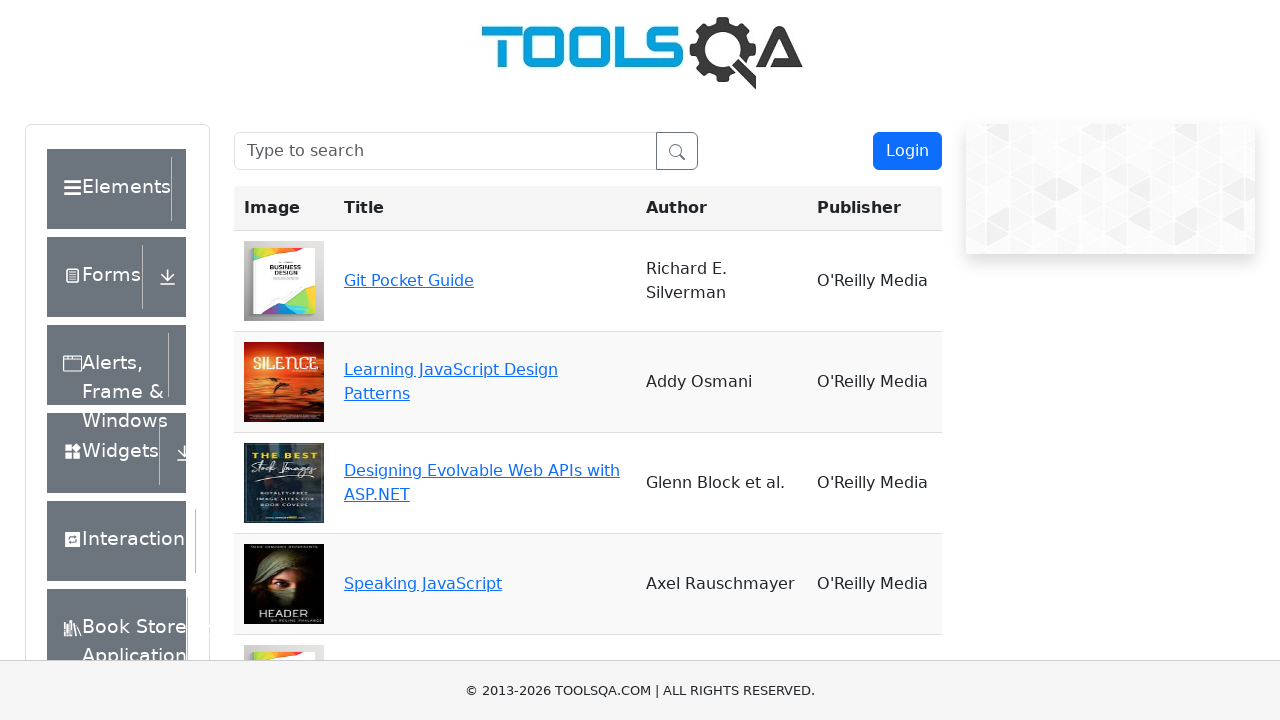

Clicked login button to navigate to login page at (907, 151) on #login
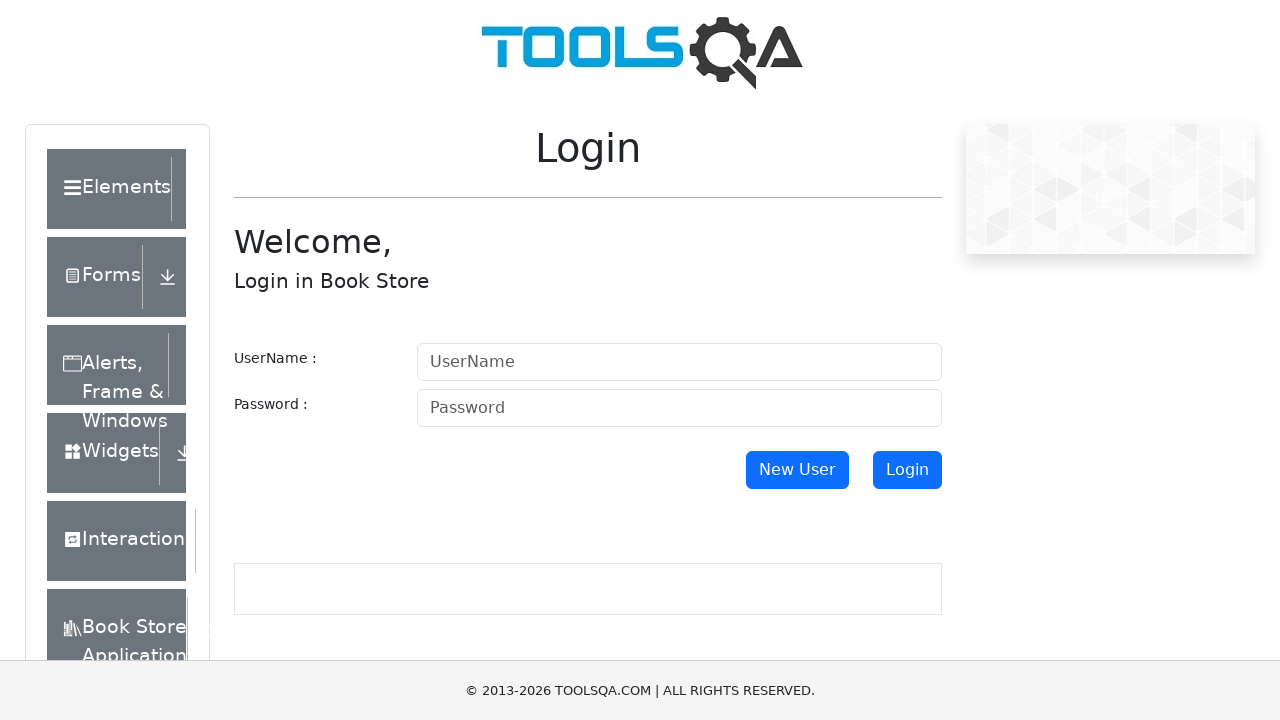

Located 'New User' button
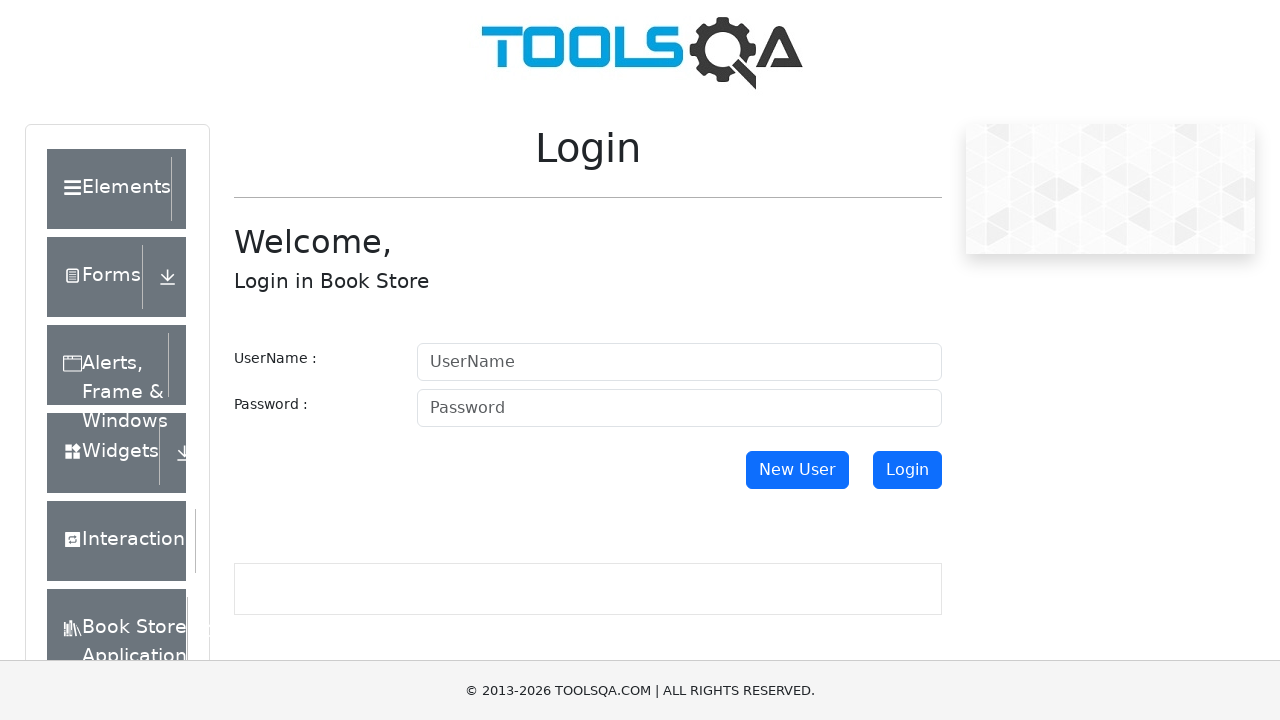

Scrolled 'New User' button into view
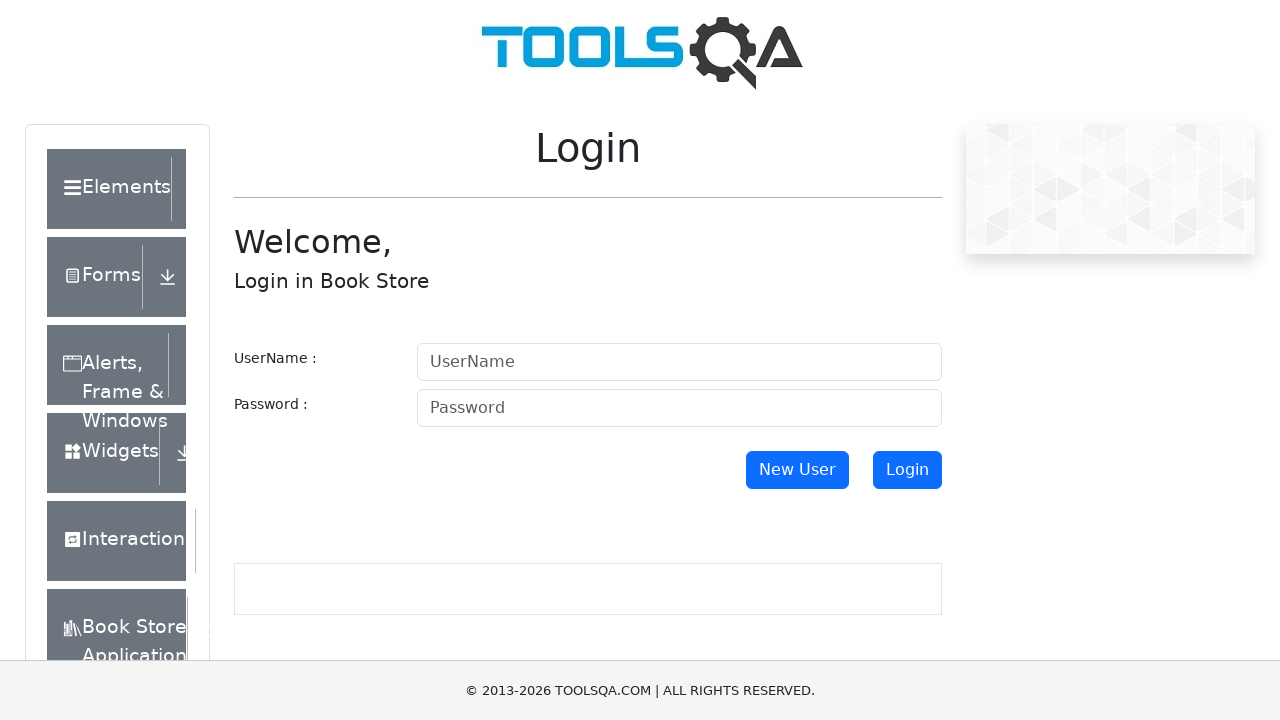

Clicked 'New User' button to navigate to registration form at (797, 470) on #newUser
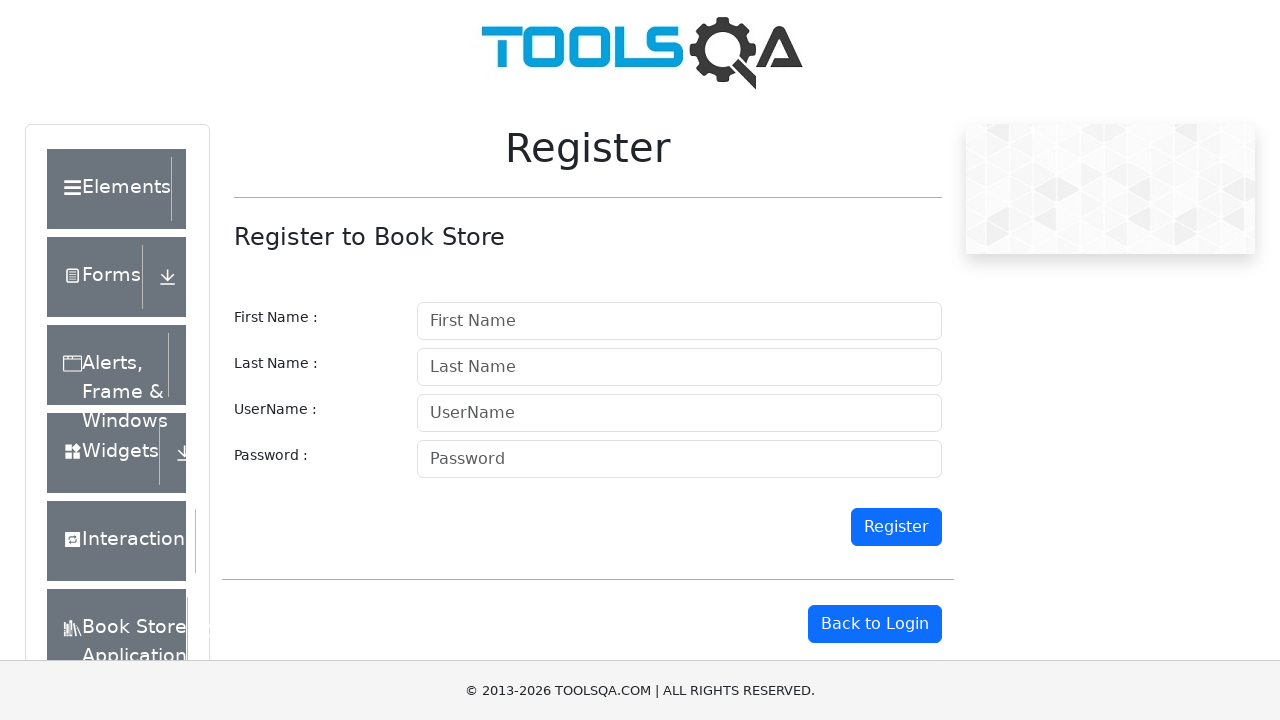

Filled first name field with 'John' on #firstname
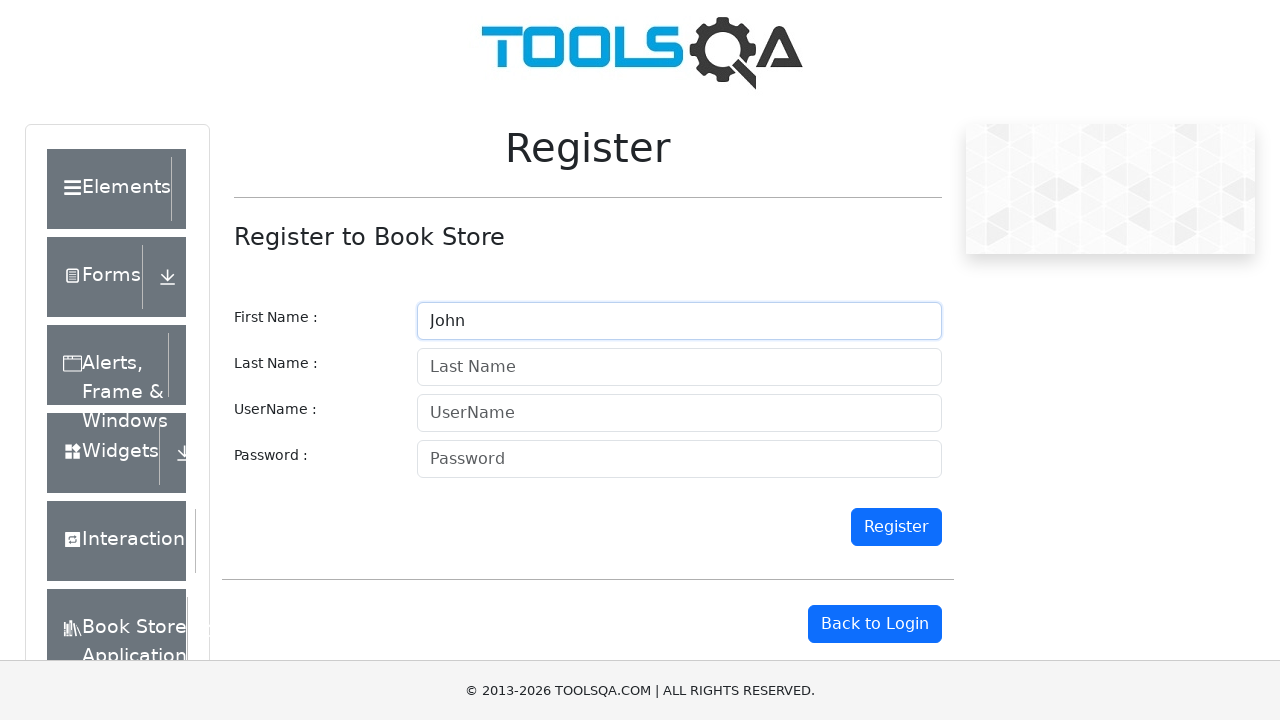

Filled last name field with 'Smith' on #lastname
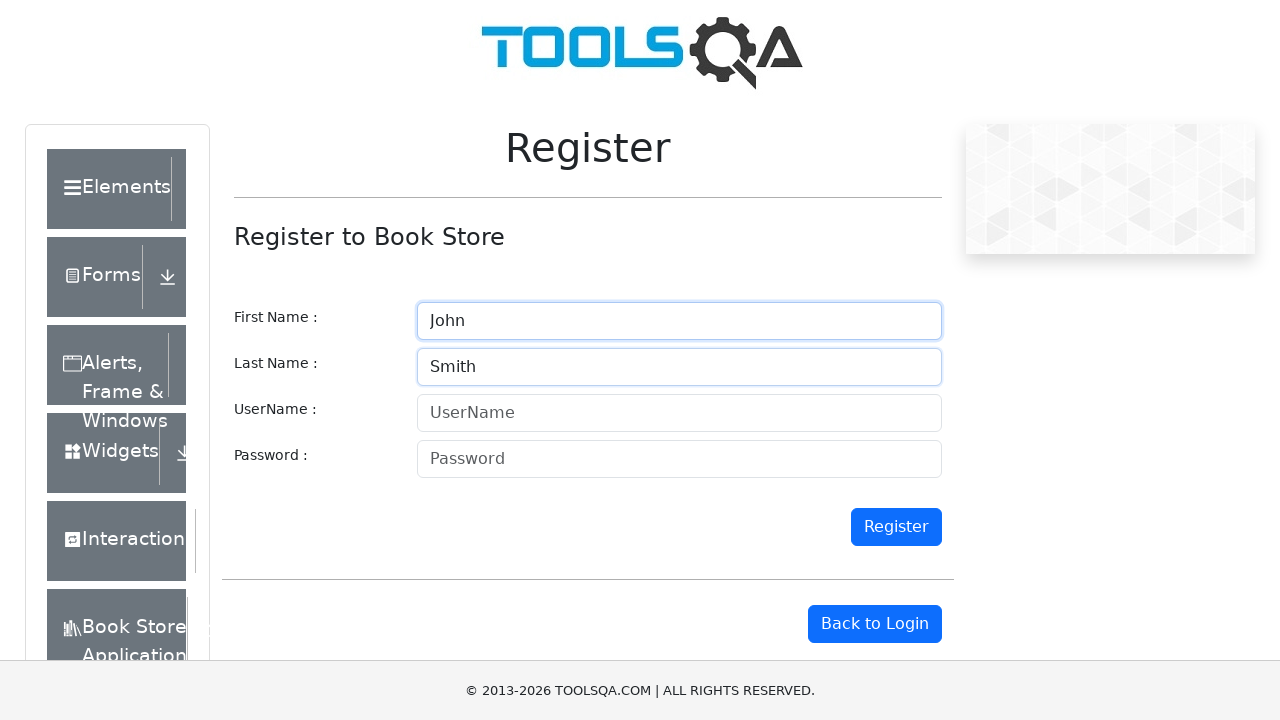

Located username field
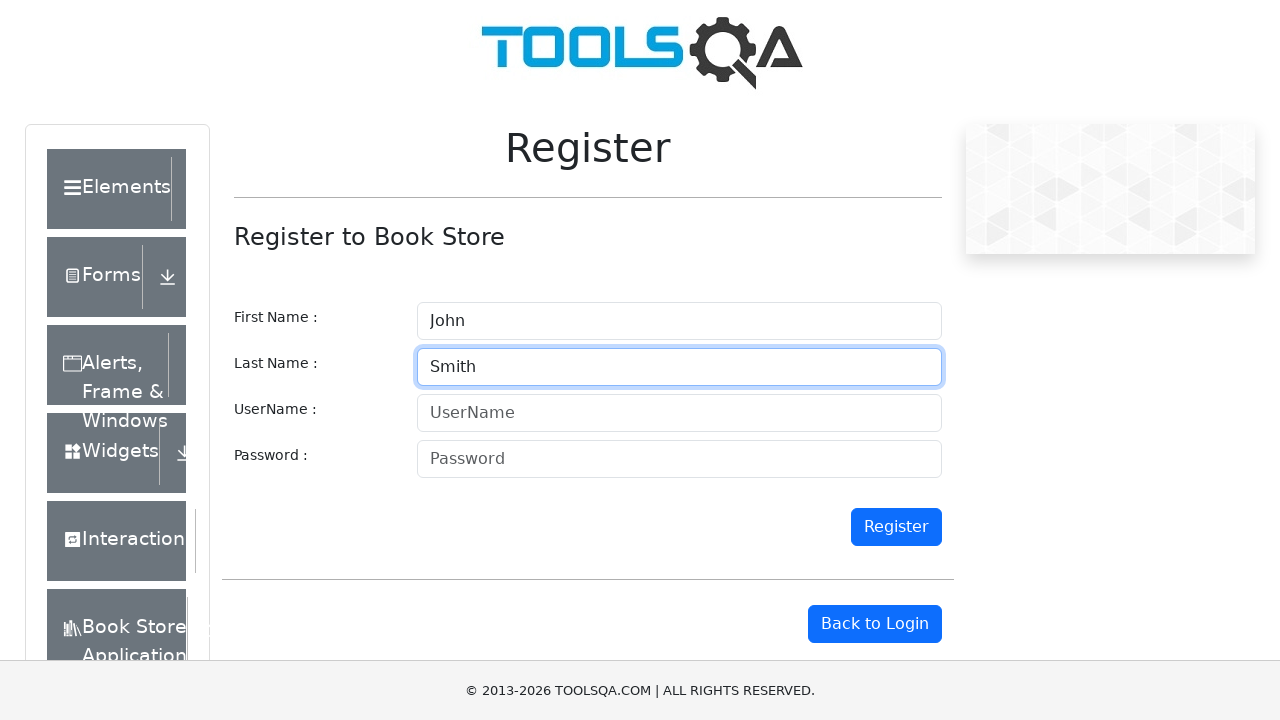

Scrolled username field into view
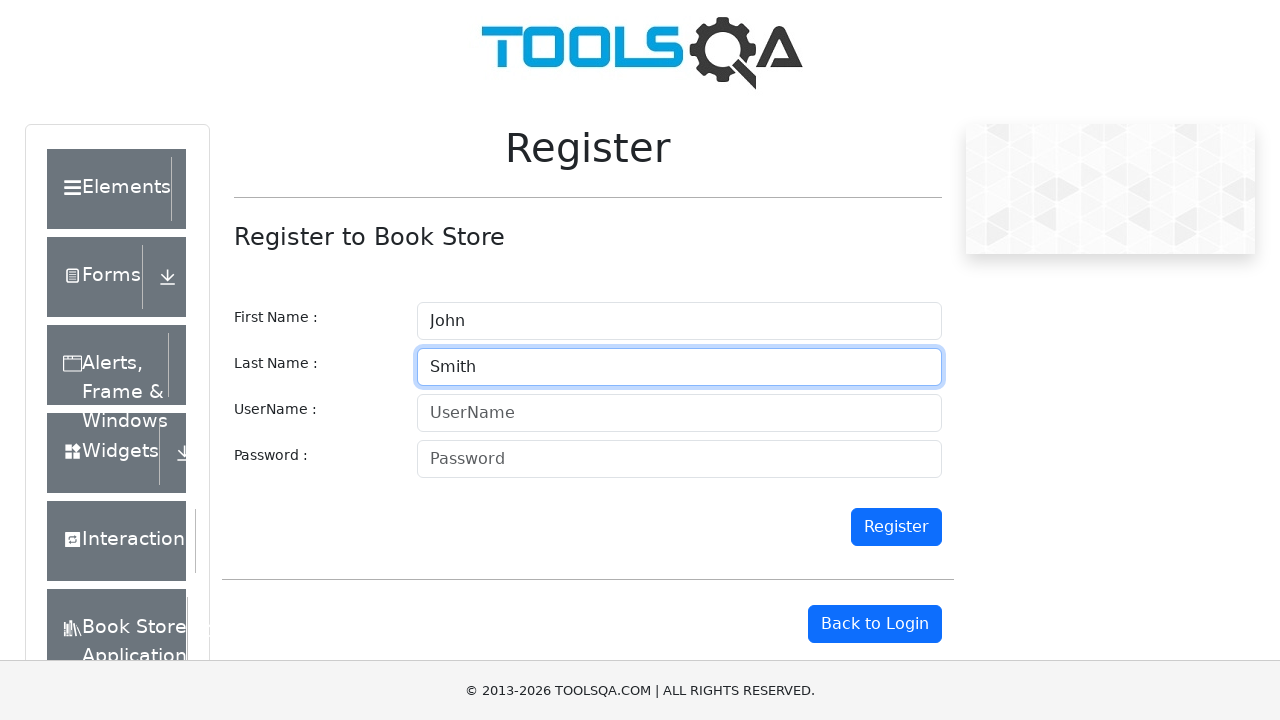

Filled username field with 'johnsmith2024' on #userName
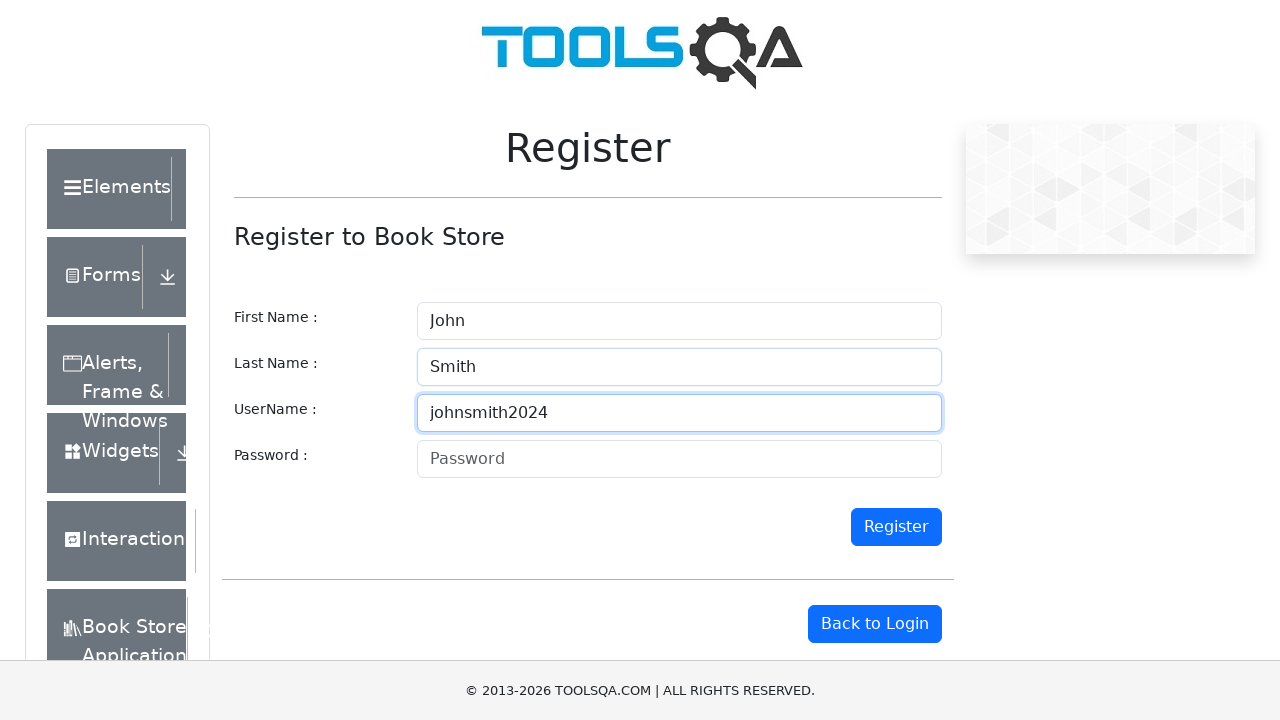

Filled password field with 'Test@1234' on #password
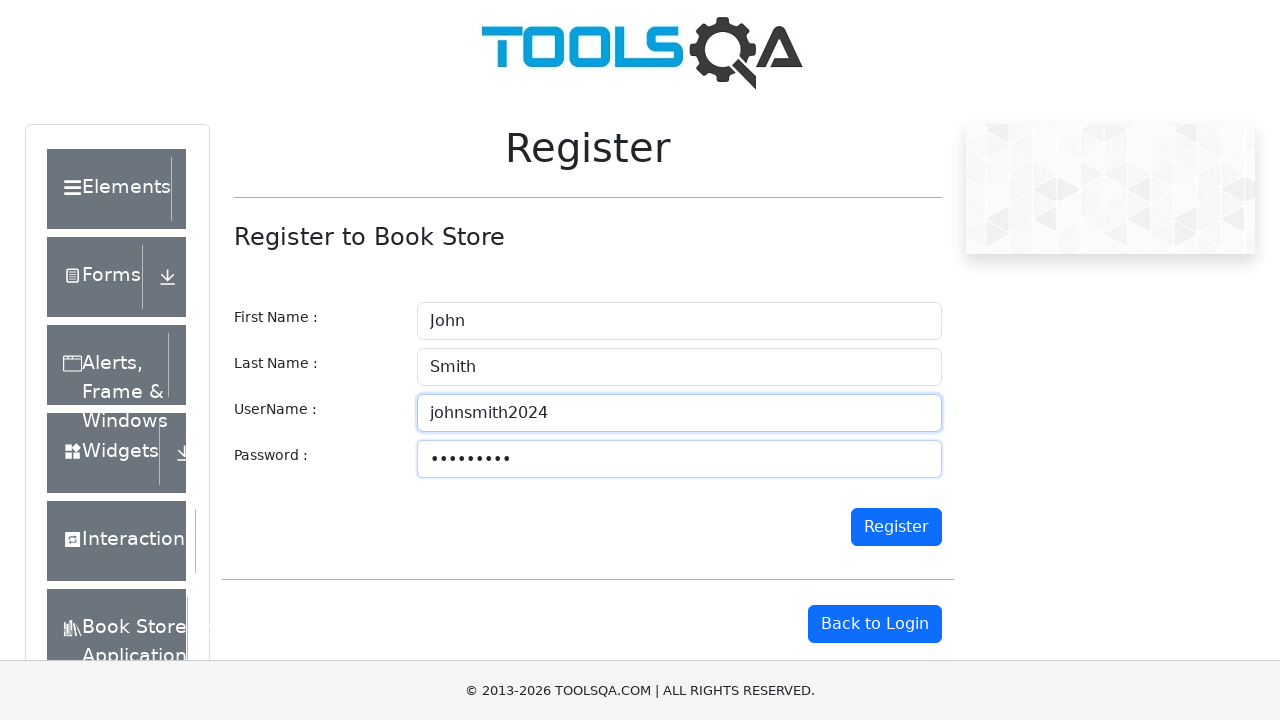

Clicked register button to submit registration form at (896, 527) on #register
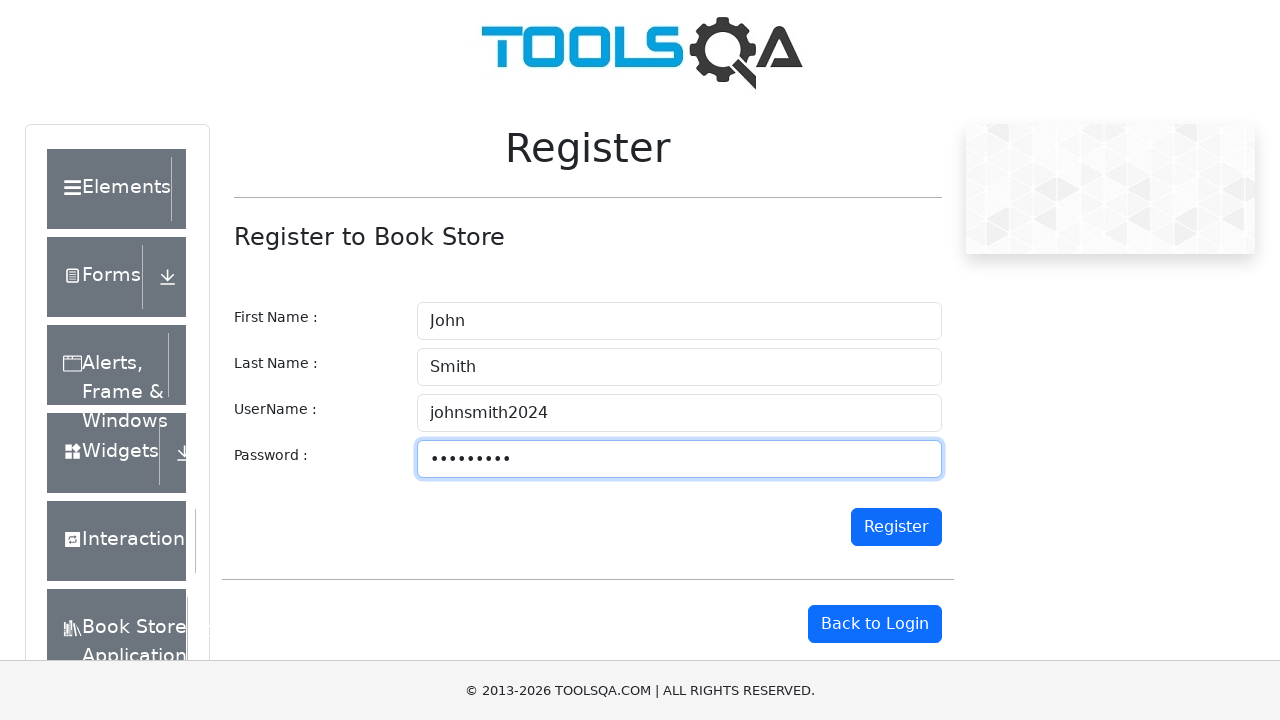

Clicked 'Go to Login' button to navigate to login page at (875, 624) on #gotologin
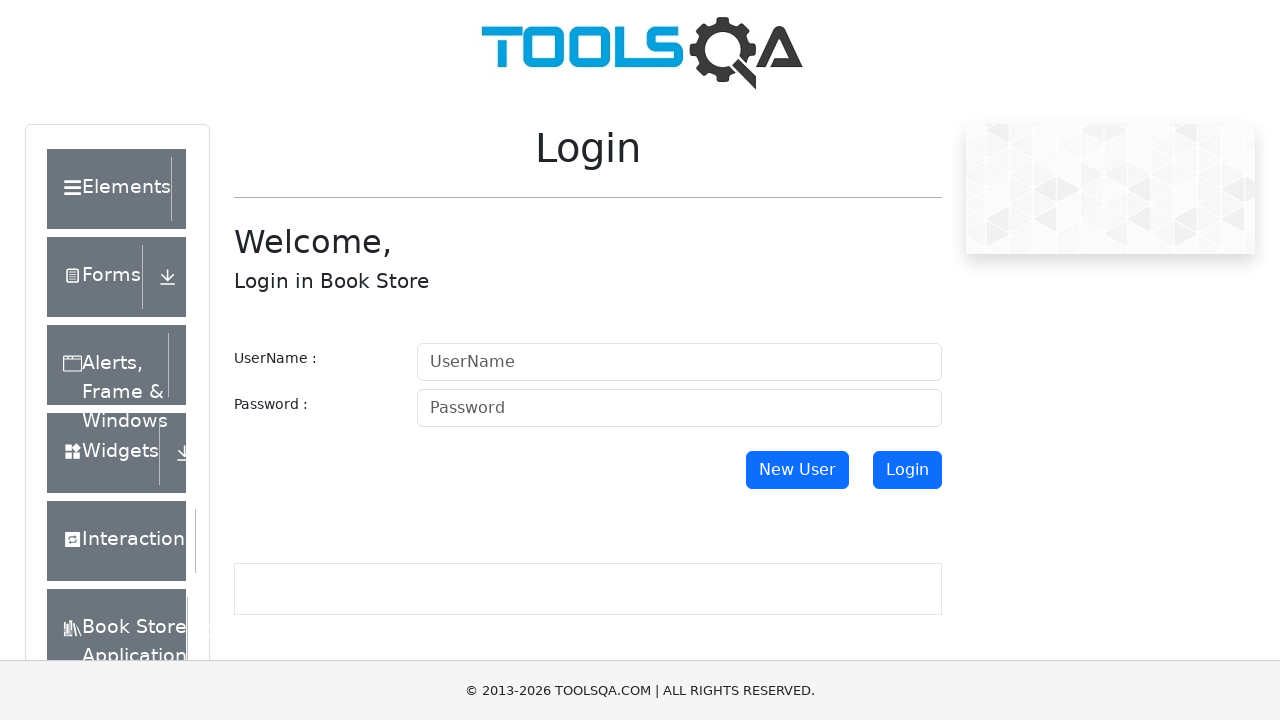

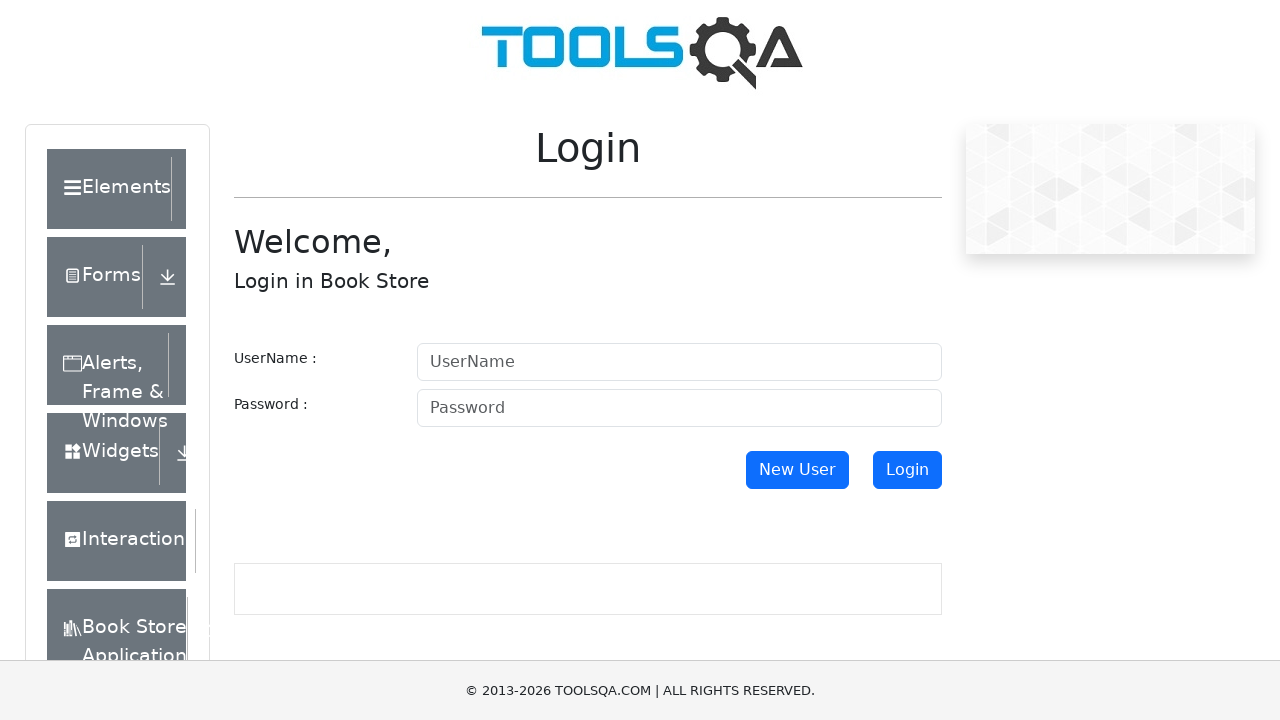